Tests button click functionality by clicking a button identified by its CSS selector (ID)

Starting URL: https://www.automationtesting.co.uk/buttons.html

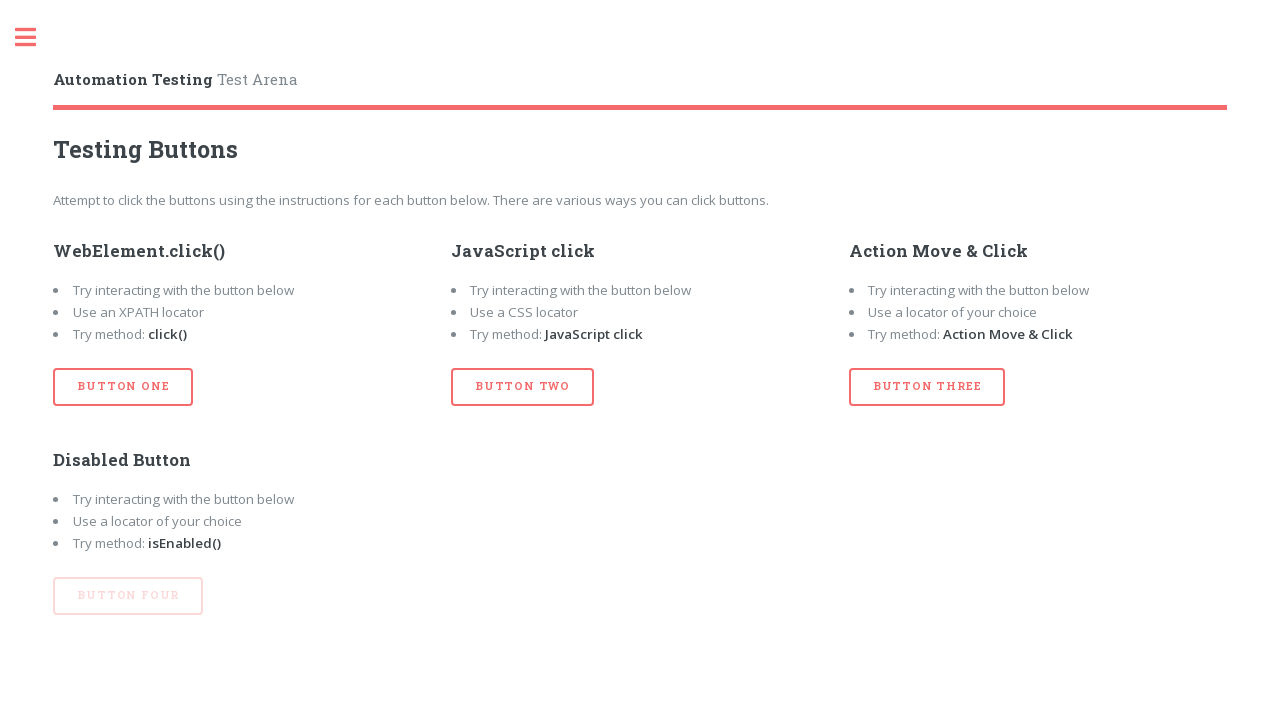

Clicked button with CSS selector #btn_one at (123, 387) on #btn_one
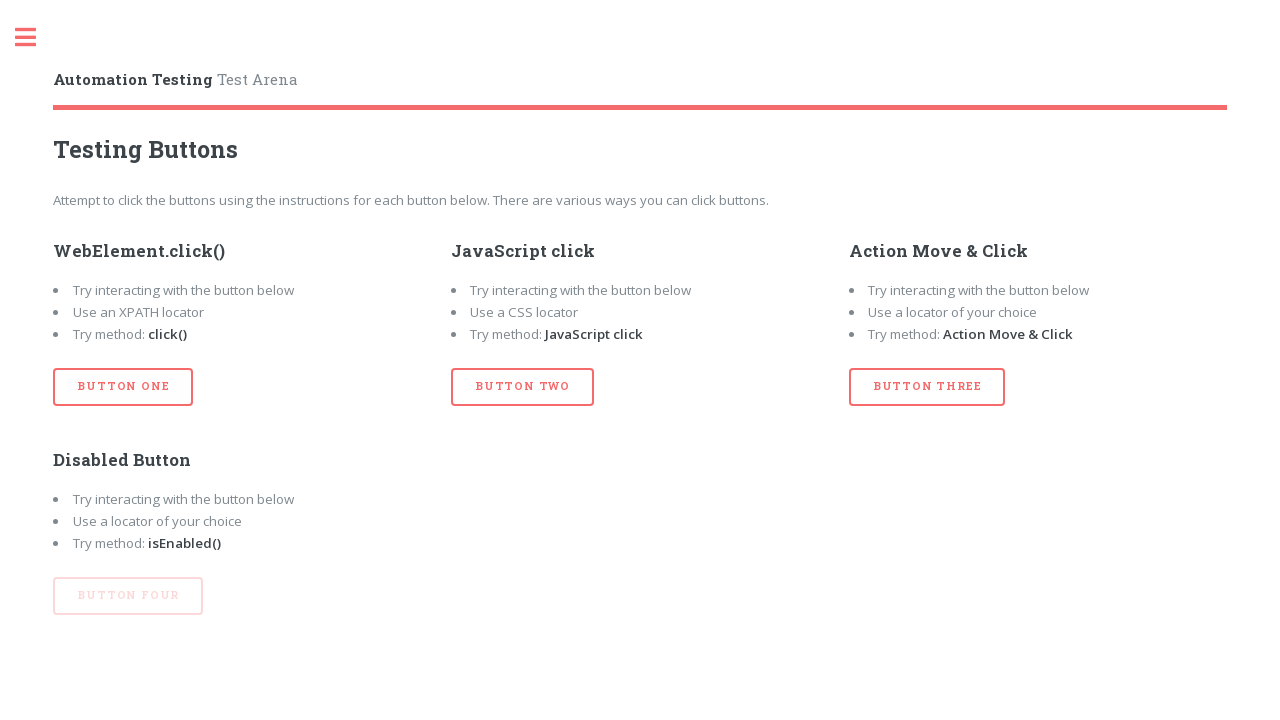

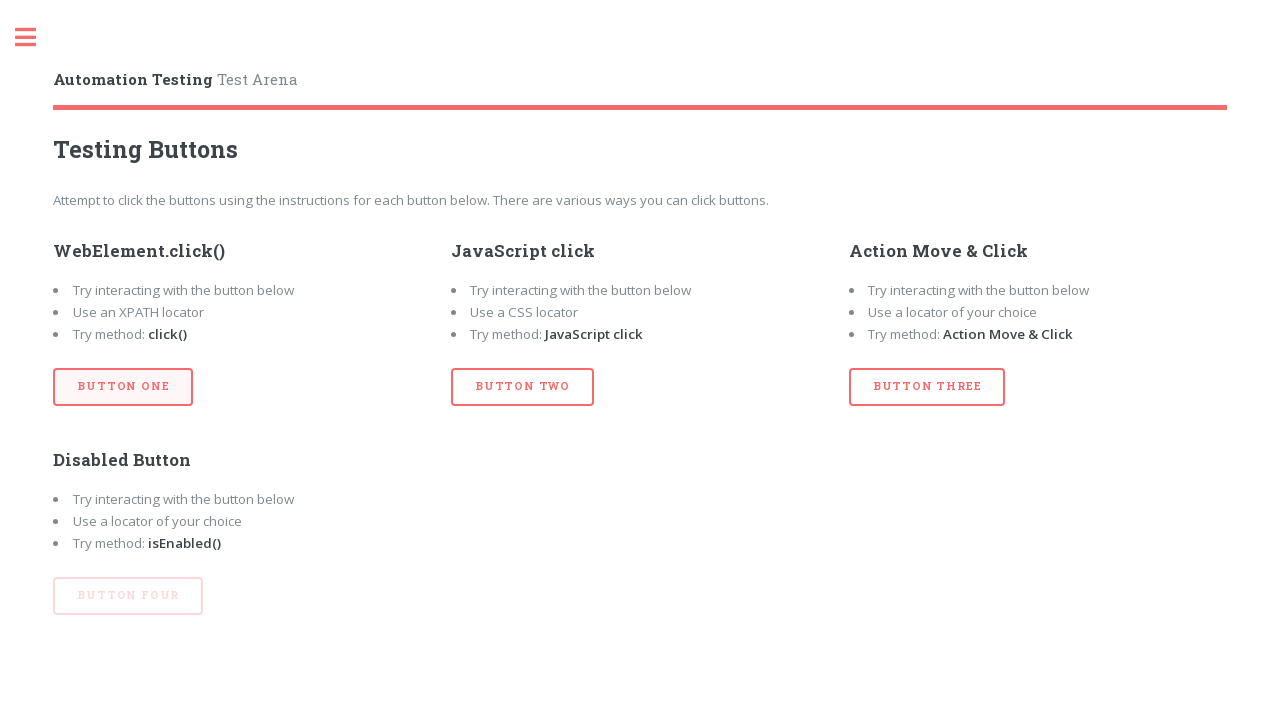